Verifies that the YouTube website opens successfully and the search bar is visible

Starting URL: https://www.youtube.com/

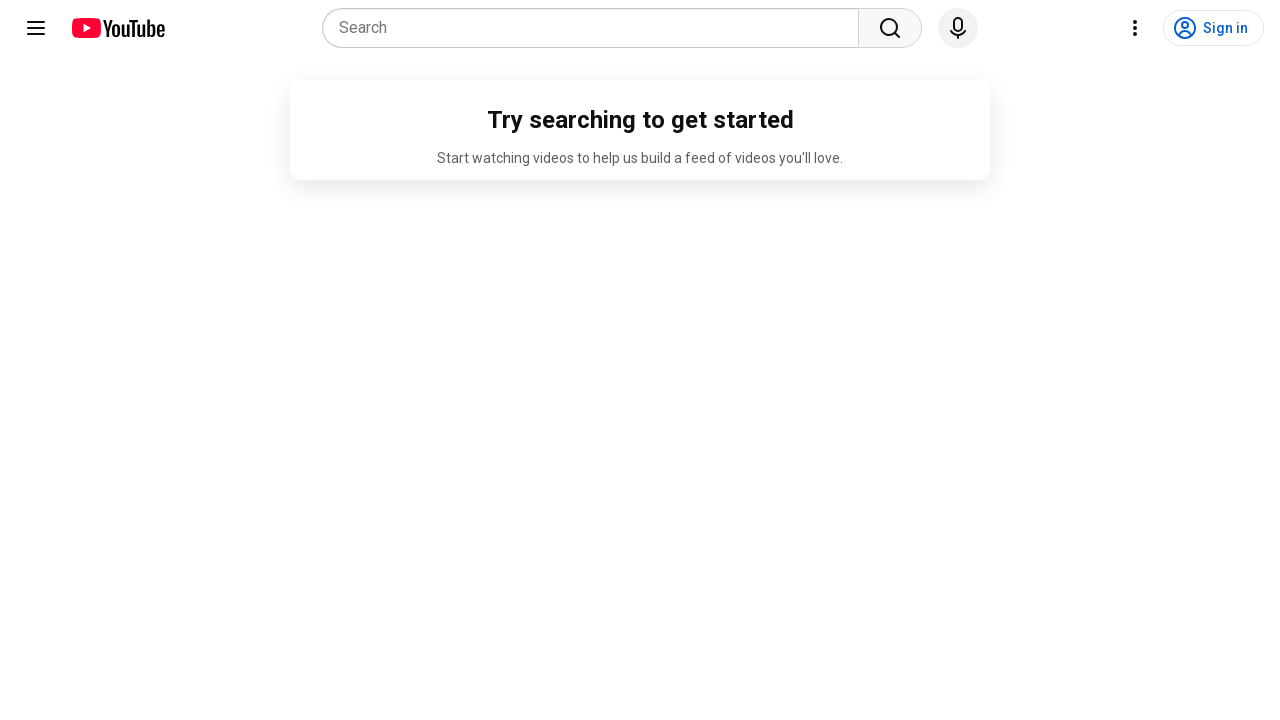

Navigated to YouTube website
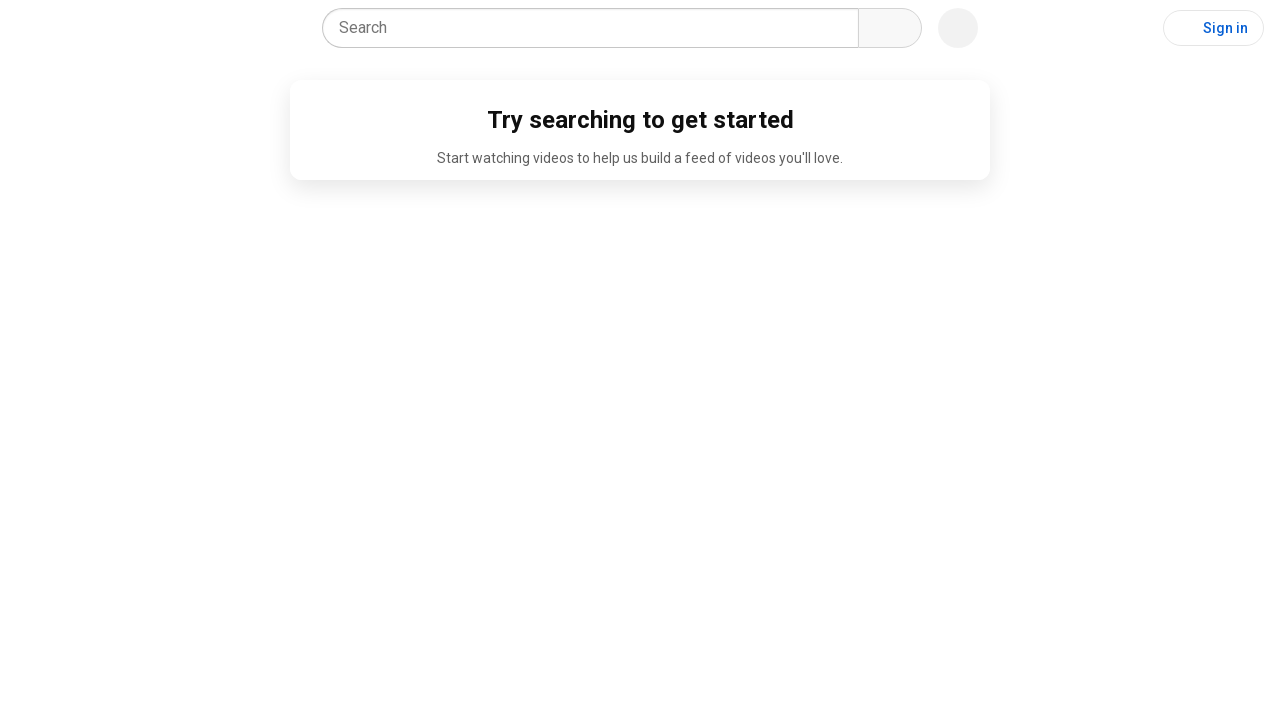

Search bar is visible, confirming YouTube page loaded successfully
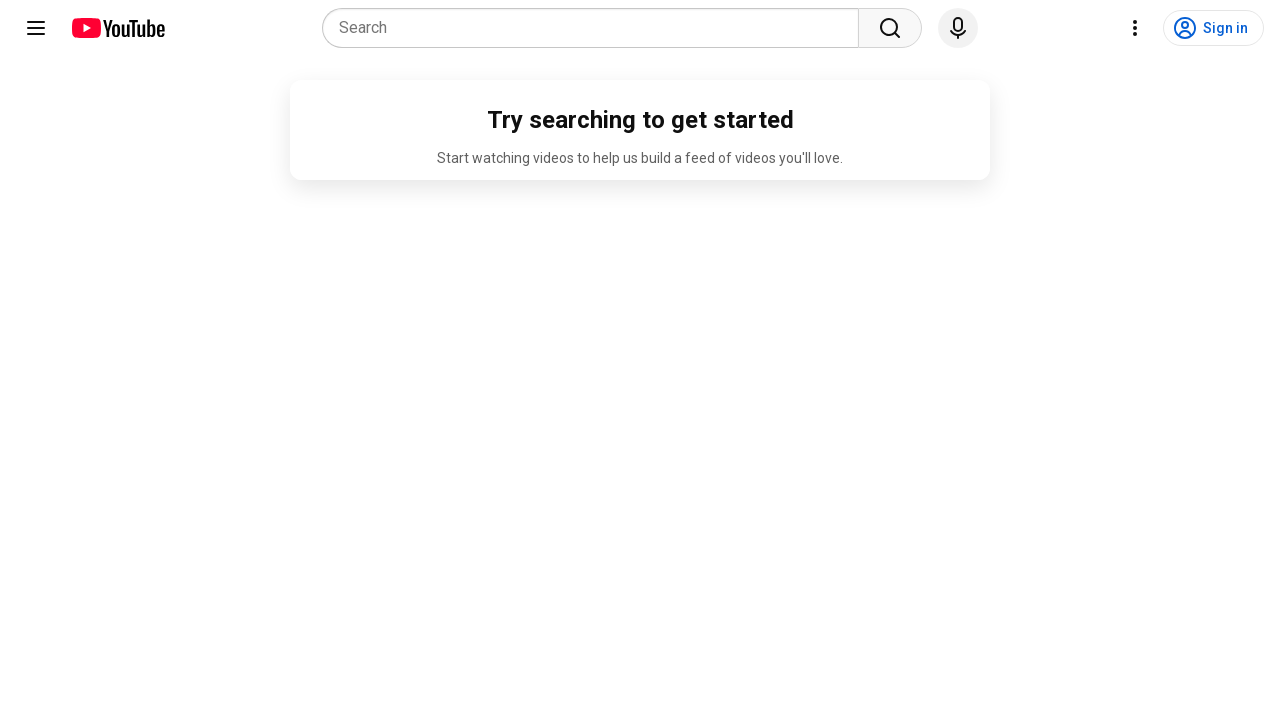

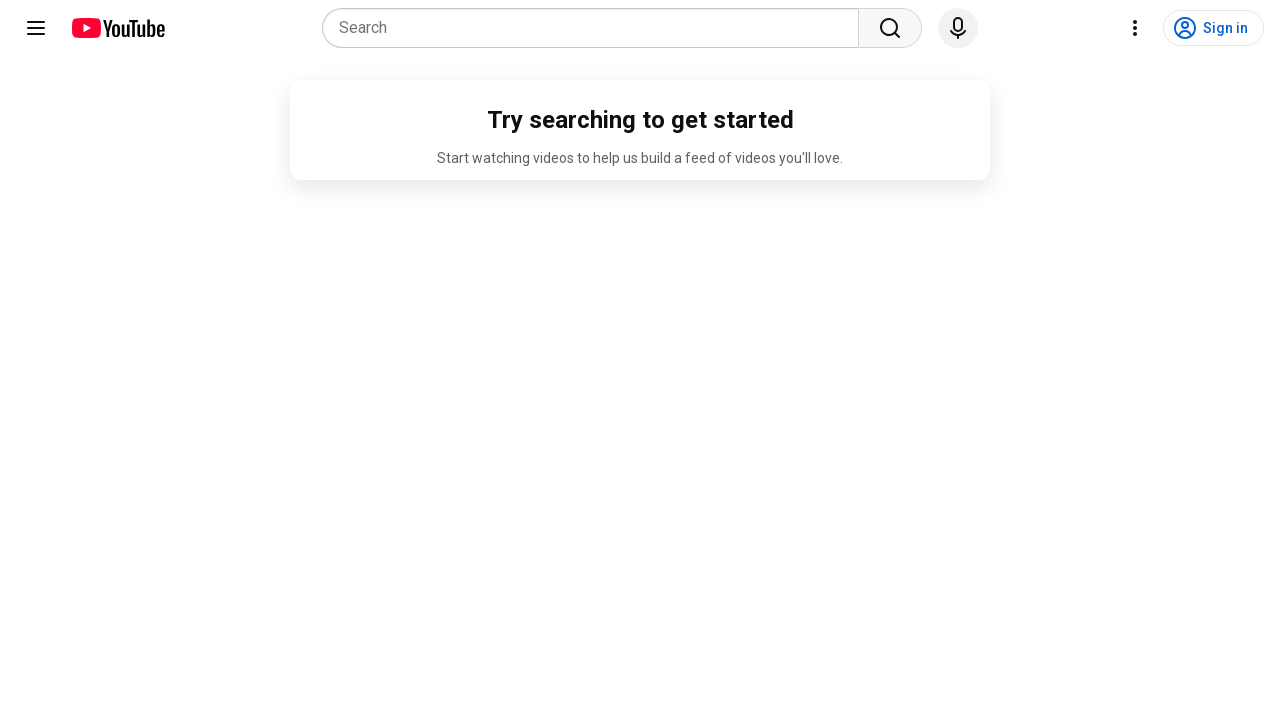